Clicks on the Buttons page and verifies the primary button is displayed, checking its color properties

Starting URL: http://formy-project.herokuapp.com/

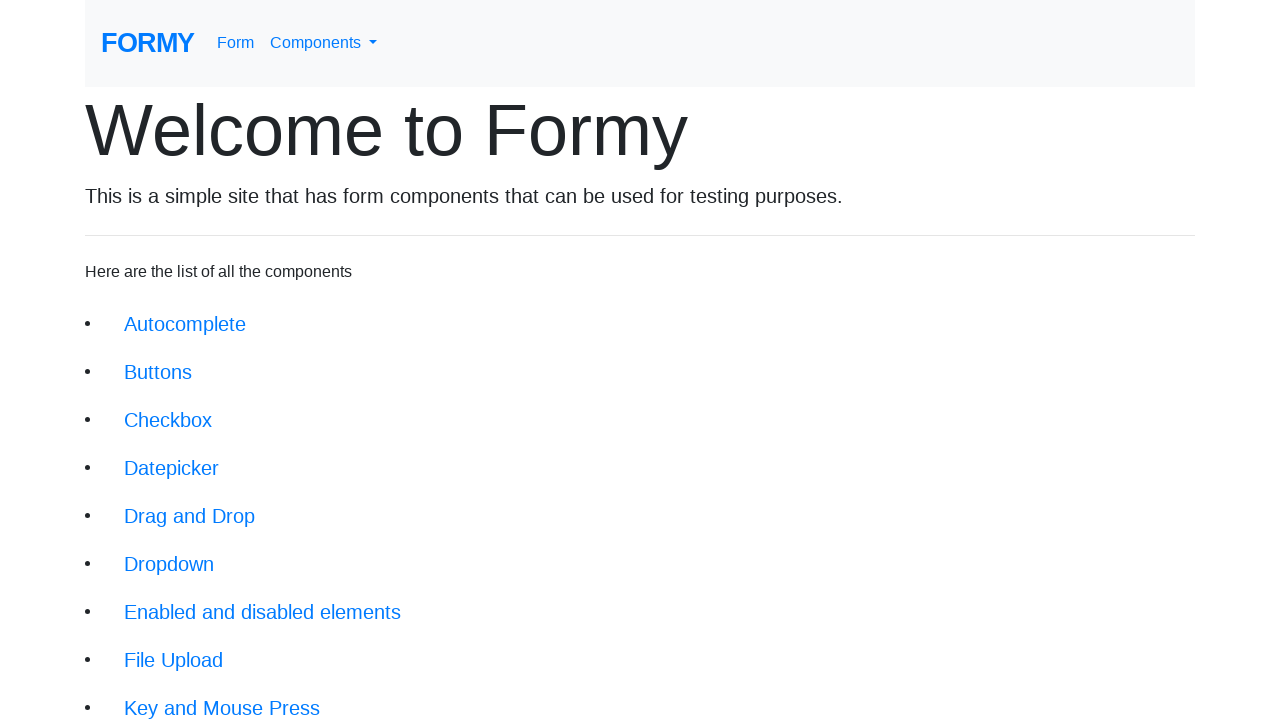

Clicked on Buttons navigation link at (158, 372) on a.btn.btn-lg[href='/buttons']
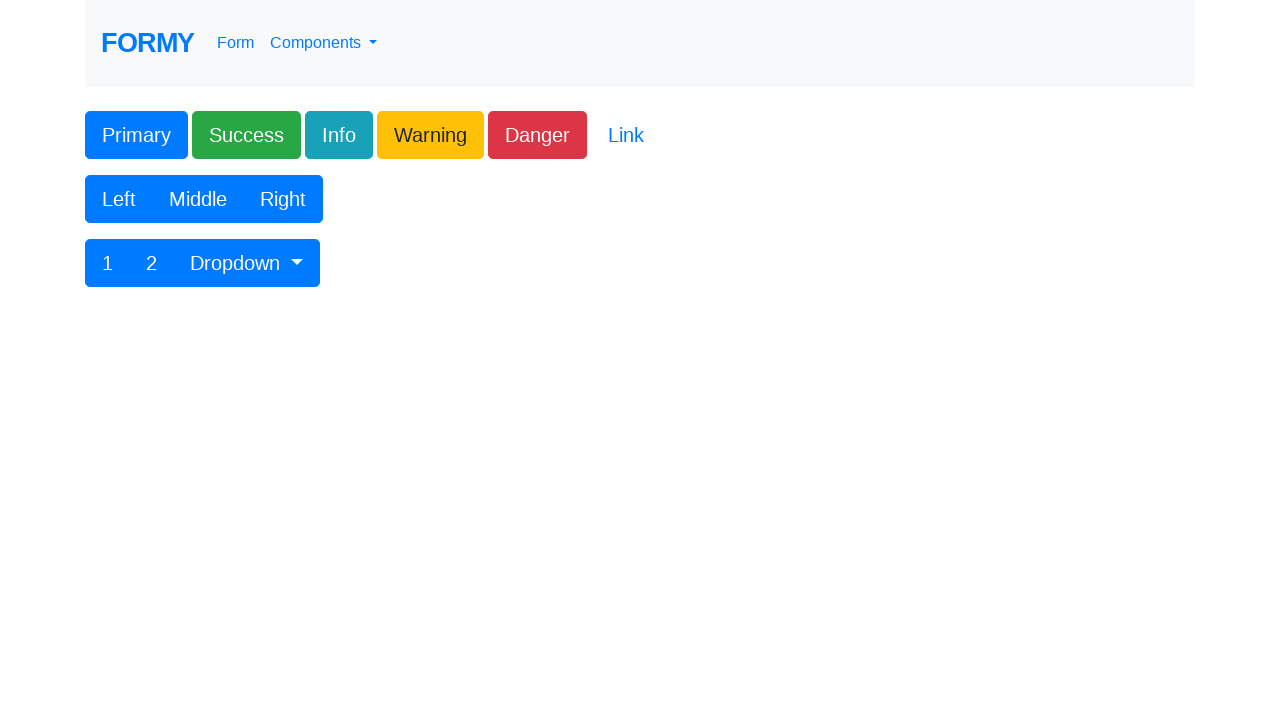

Primary button loaded and became visible
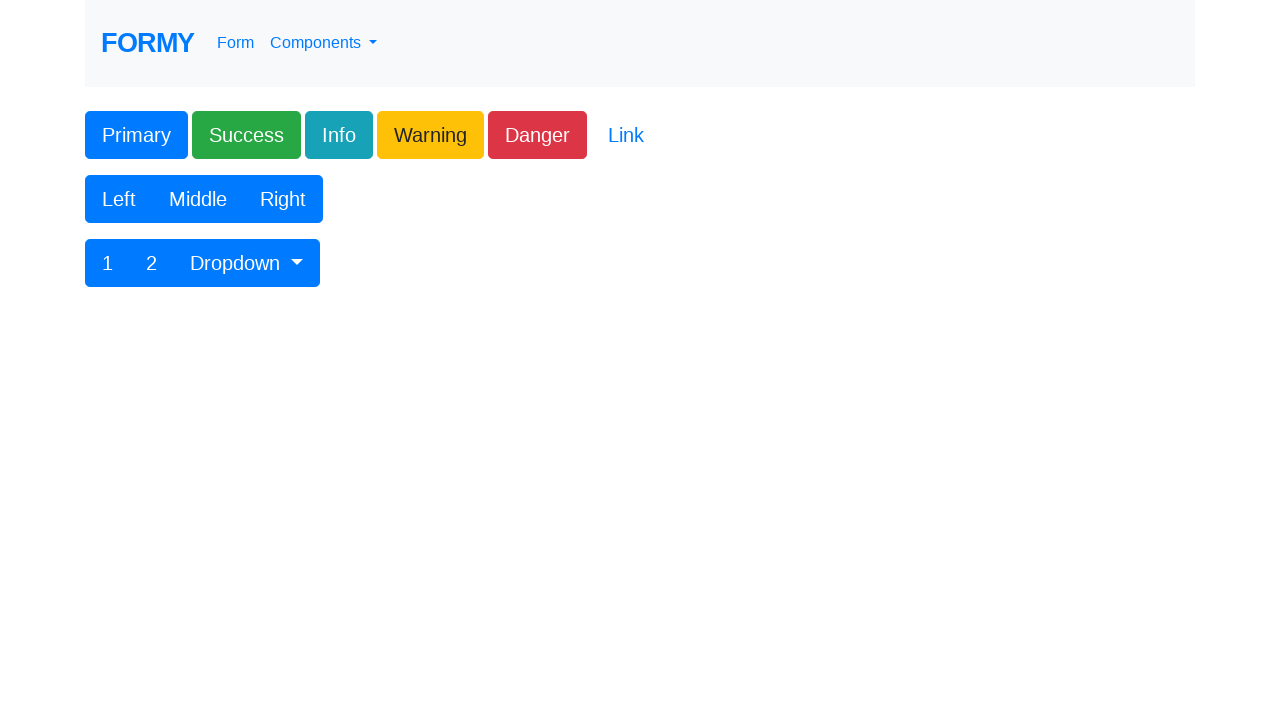

Verified primary button is displayed with correct color properties
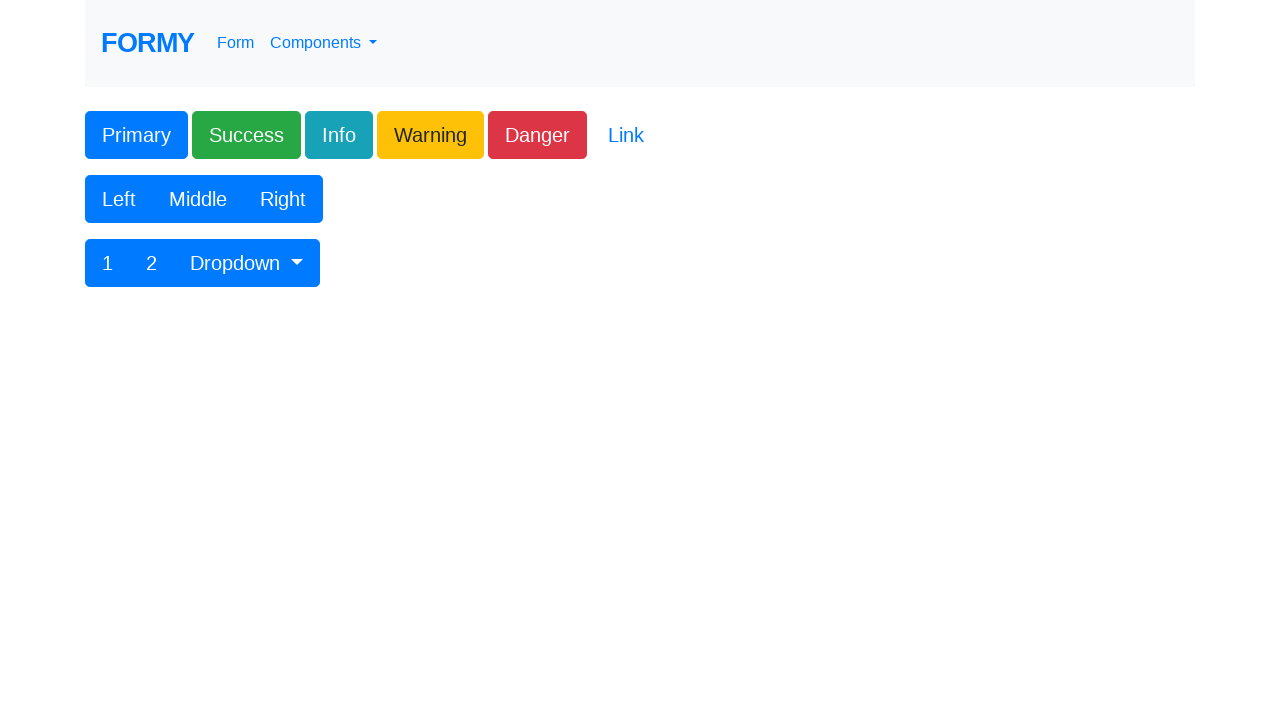

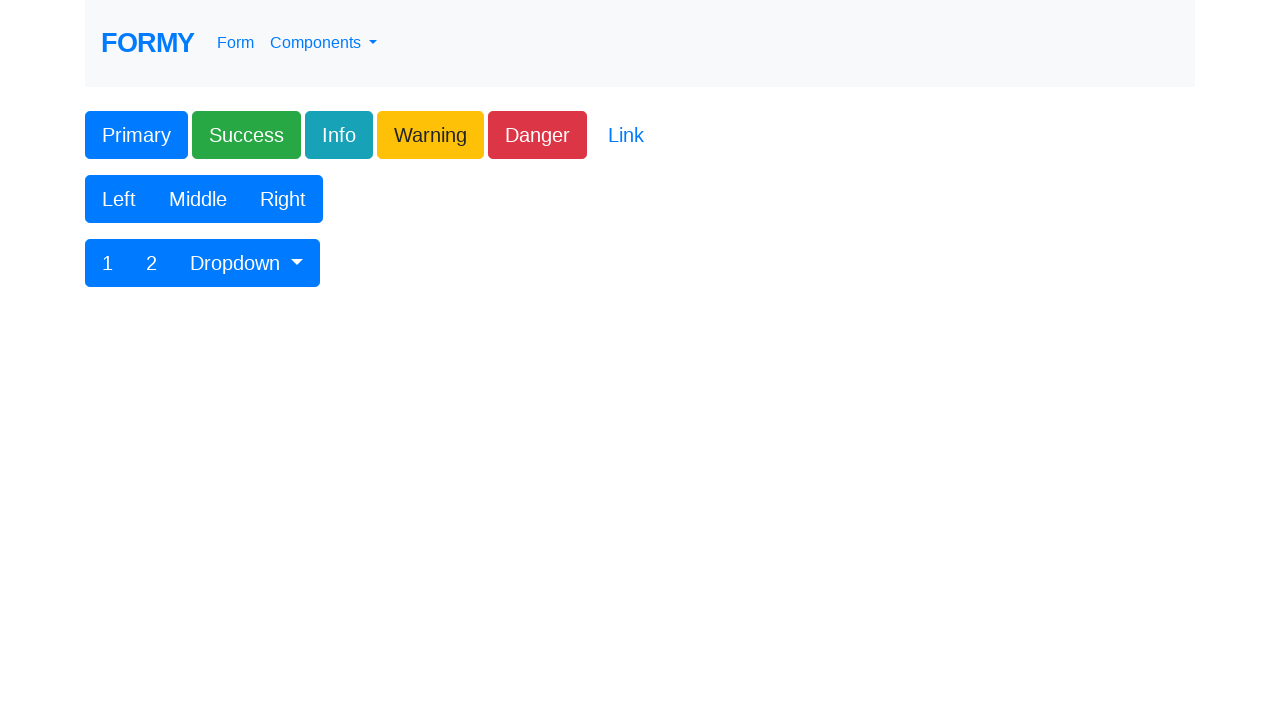